Tests window handling by clicking an "Open" link that opens a new window, then switches to the new window and maximizes it

Starting URL: http://omayo.blogspot.com/

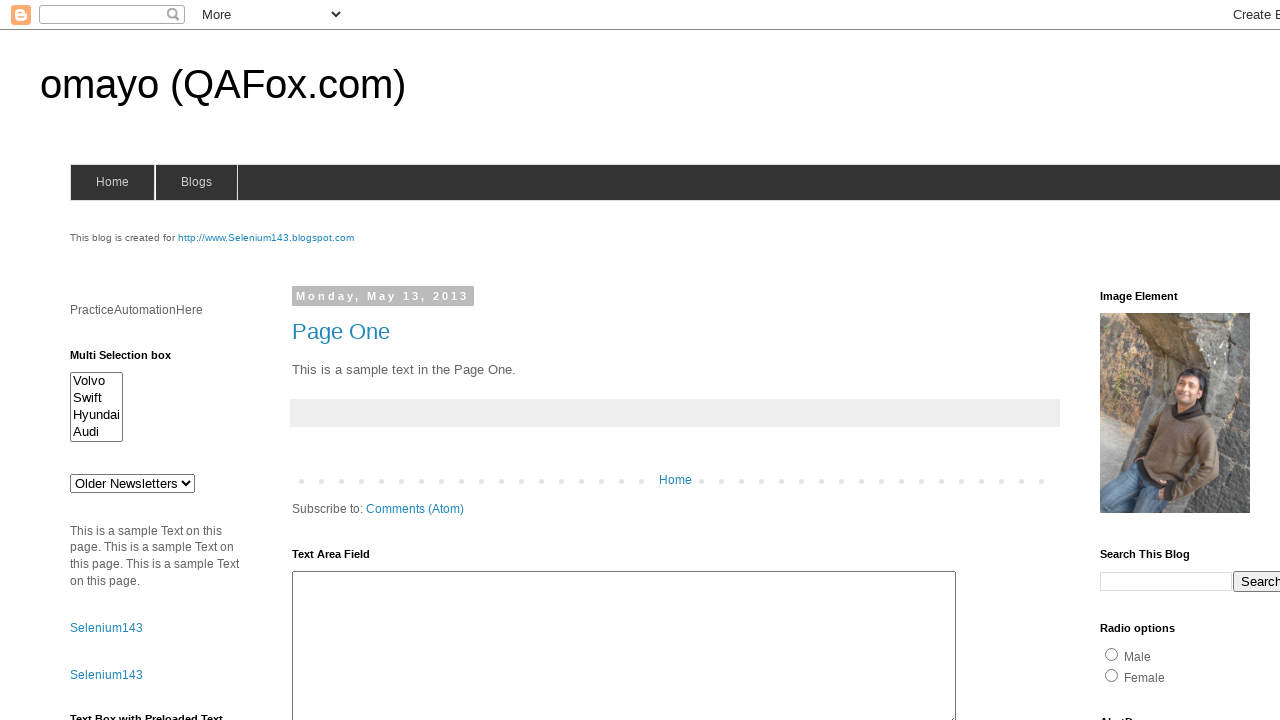

Clicked 'Open' link to open new window at (132, 360) on xpath=//a[contains(text(),'Open')]
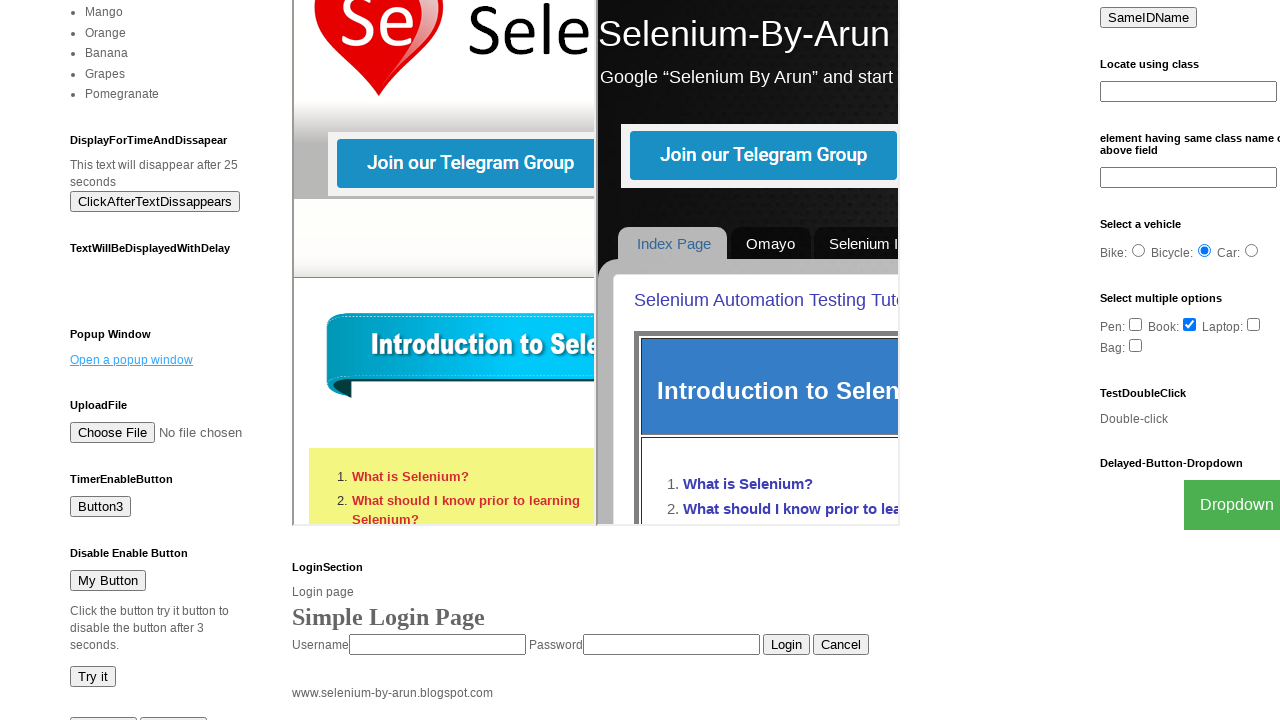

New window opened and captured
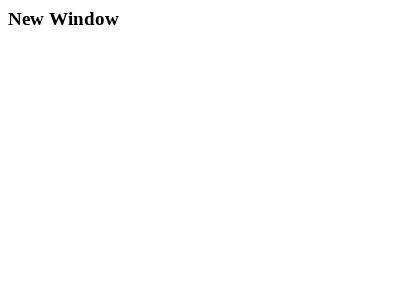

New window page loaded completely
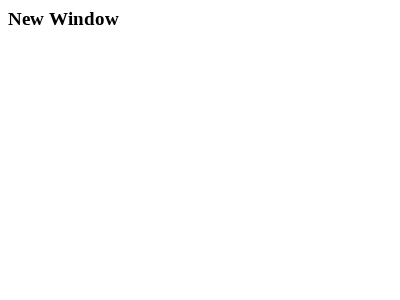

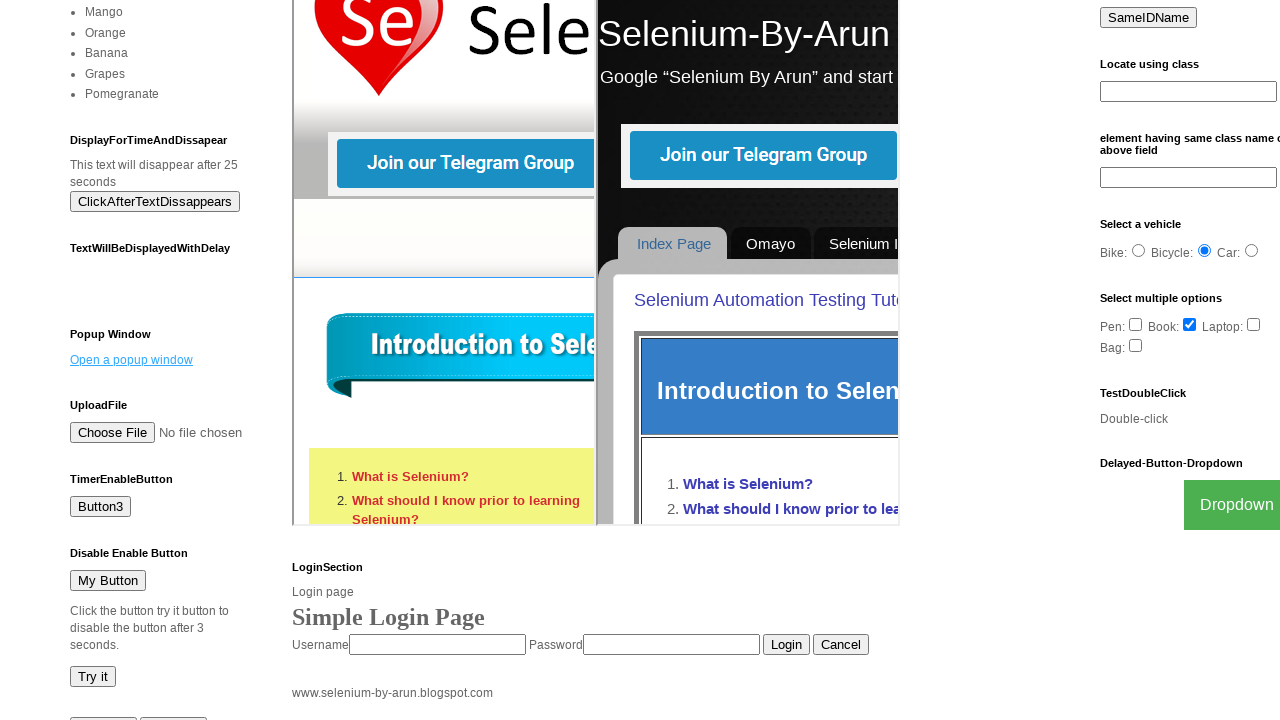